Navigates to the Demoblaze website and verifies the page title

Starting URL: https://www.demoblaze.com/

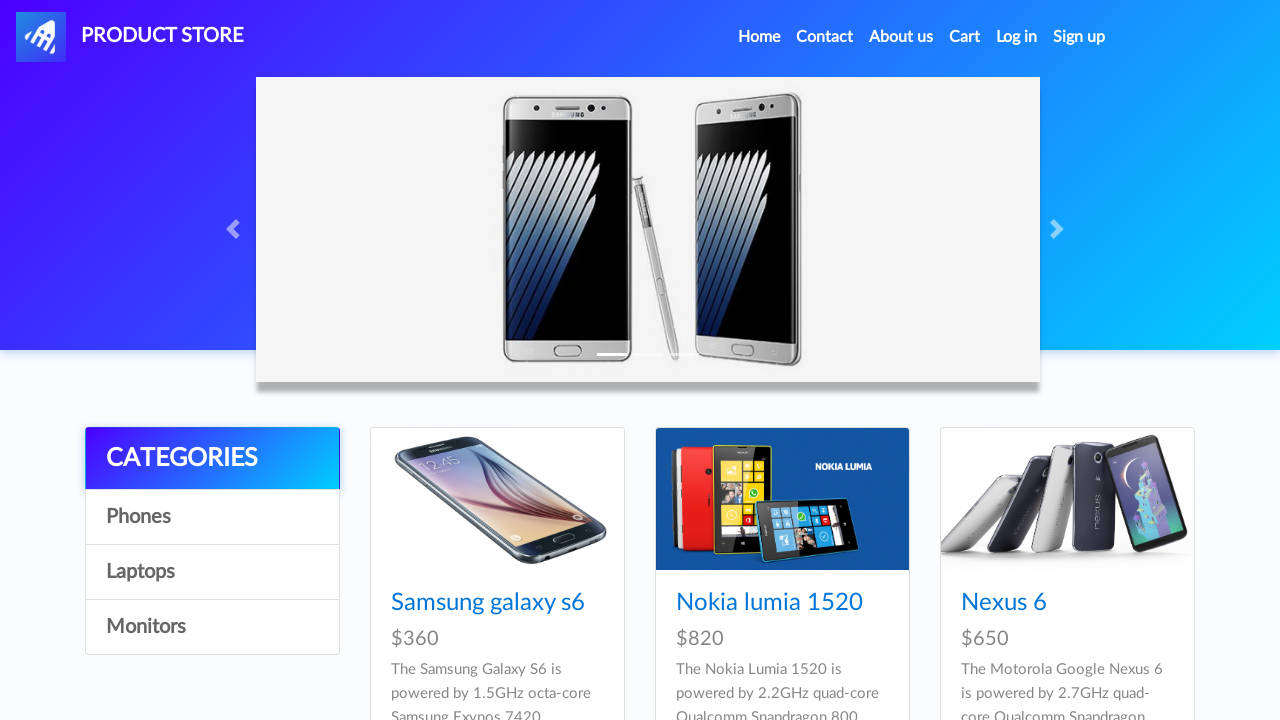

Retrieved page title
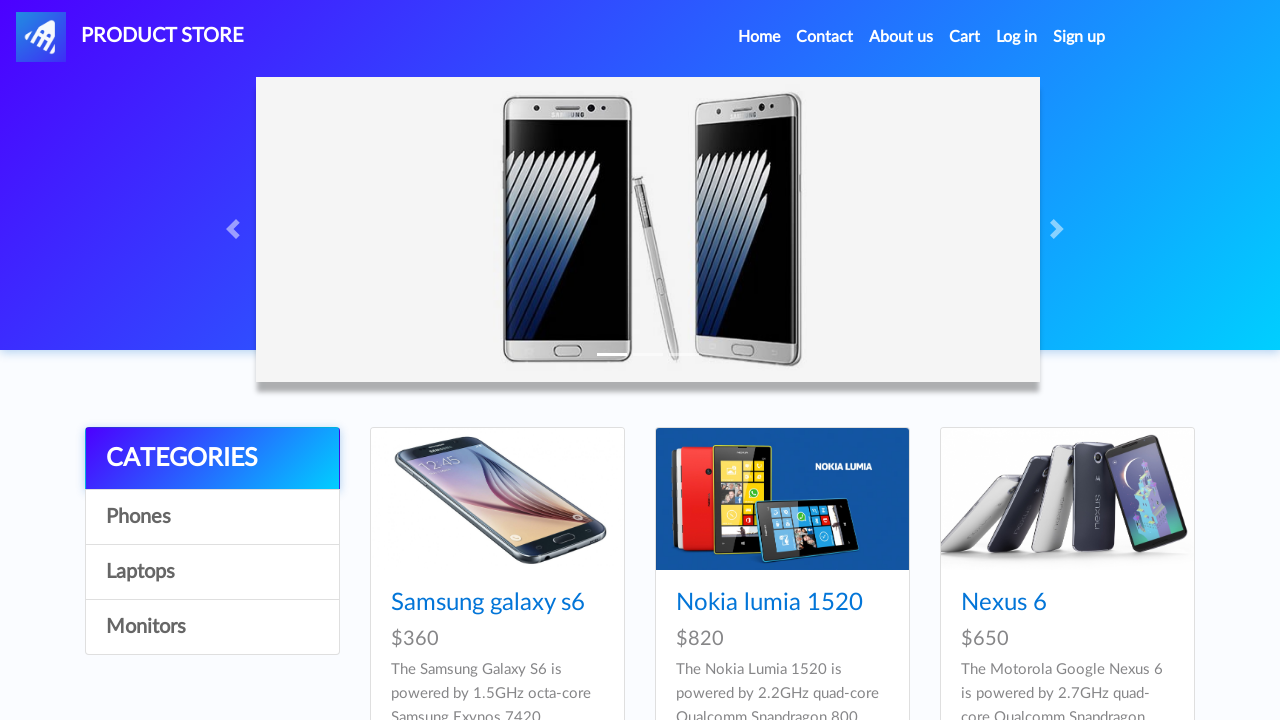

Verified page title matches 'STORE'
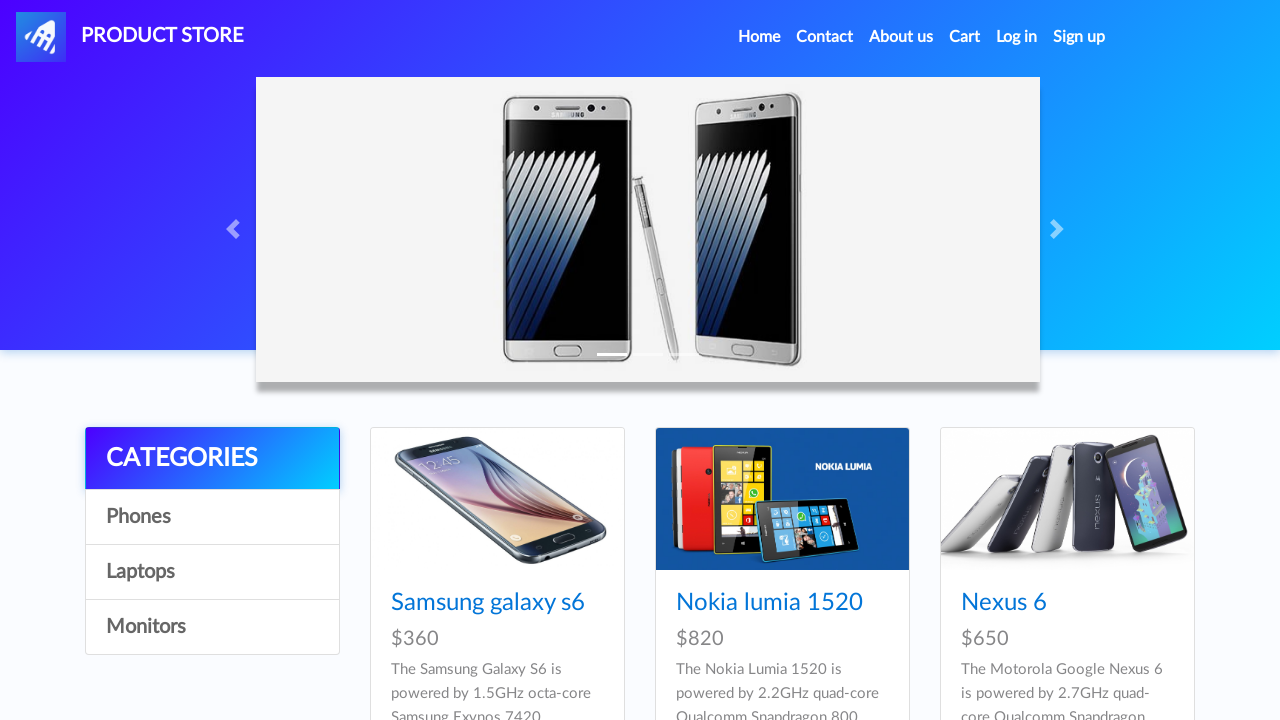

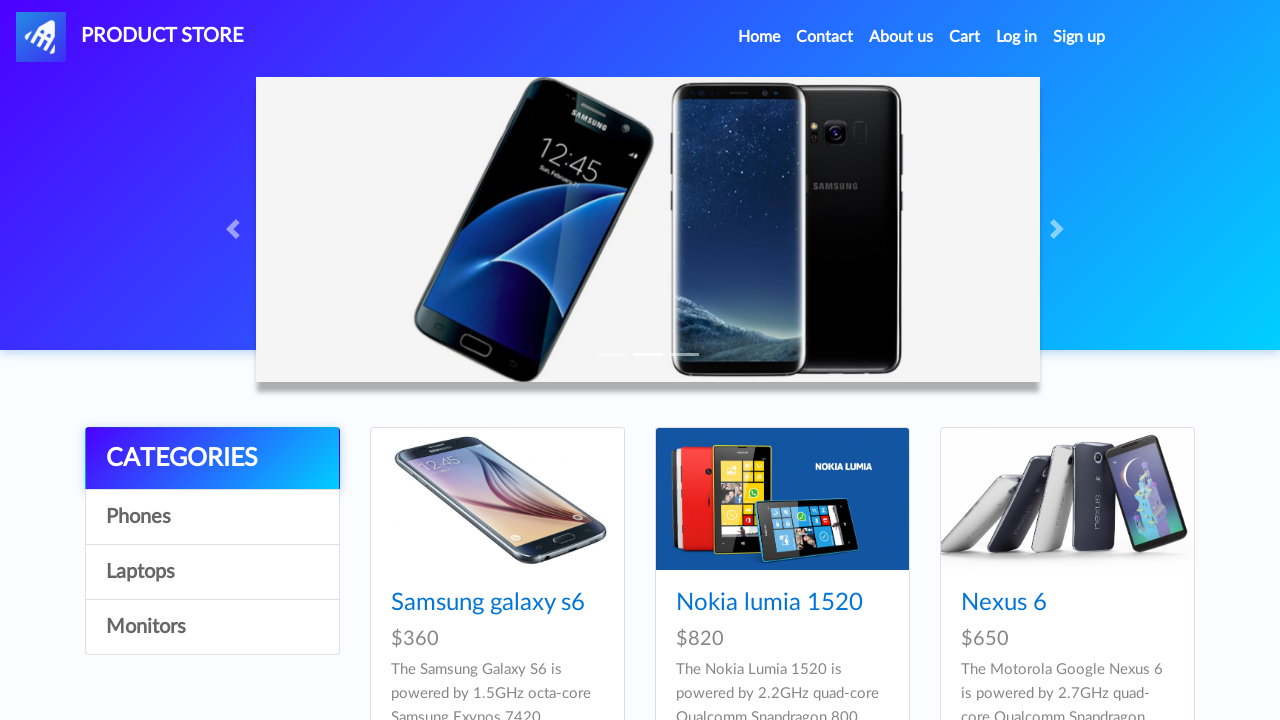